Tests an e-commerce vegetable shopping flow by adding specific items to cart, proceeding to checkout, and applying a promo code

Starting URL: https://rahulshettyacademy.com/seleniumPractise/

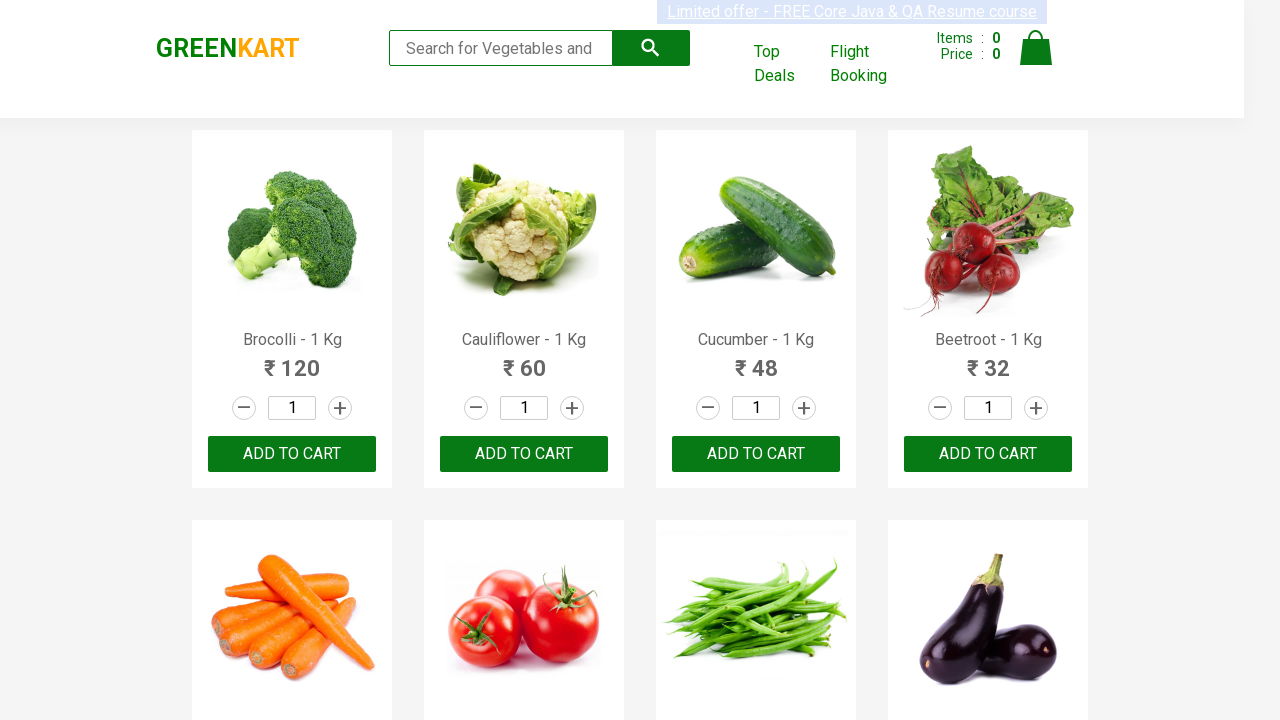

Retrieved all product elements from page
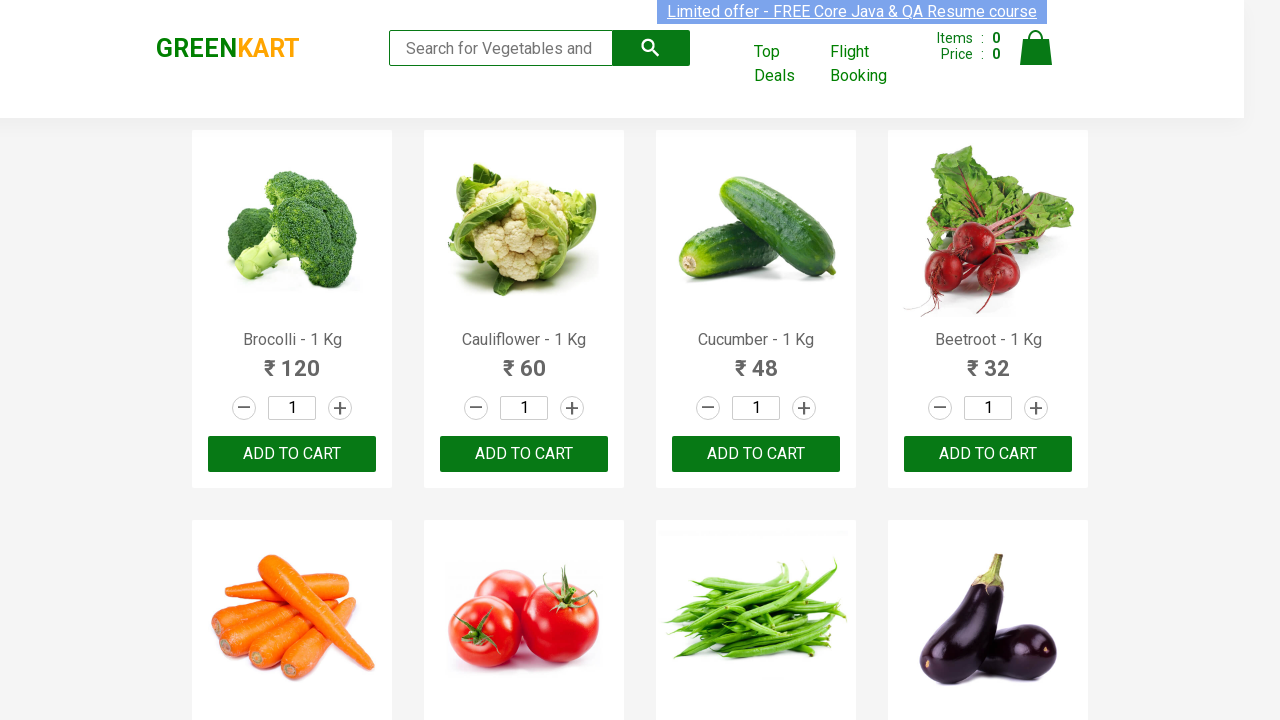

Retrieved product text at index 0
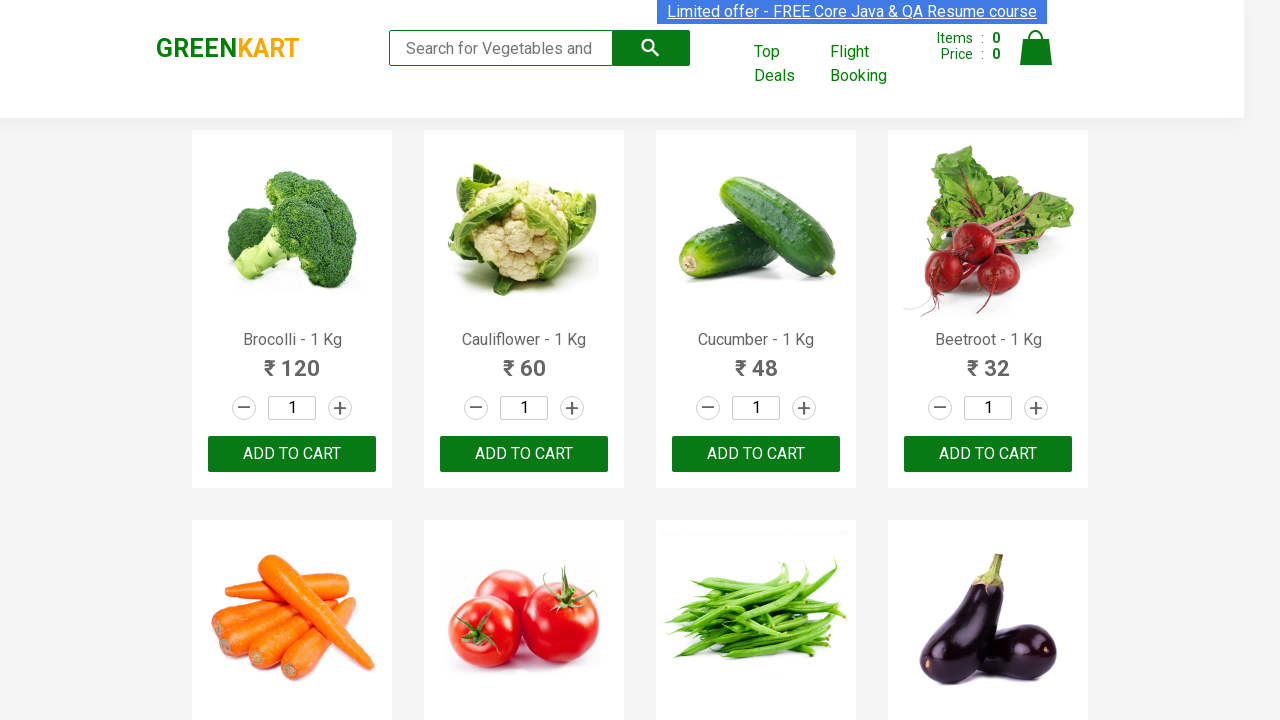

Added Brocolli to cart at (292, 454) on xpath=//div[@class='product-action']/button >> nth=0
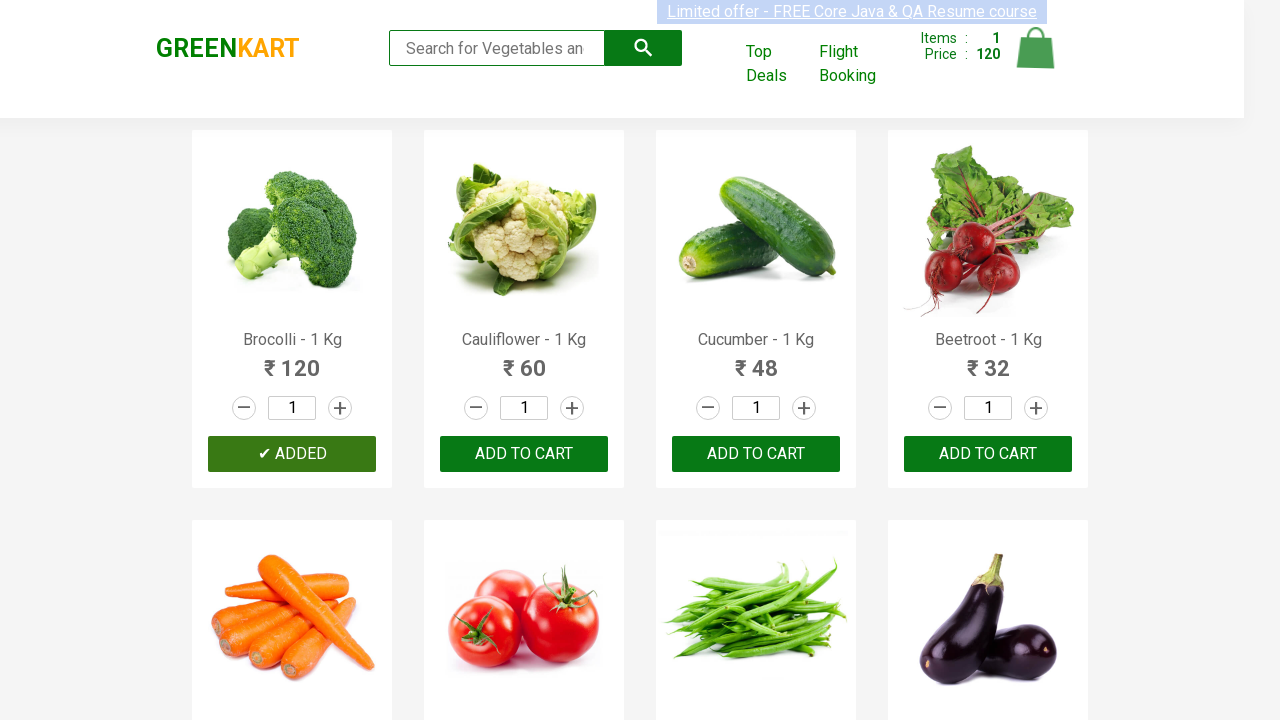

Retrieved product text at index 1
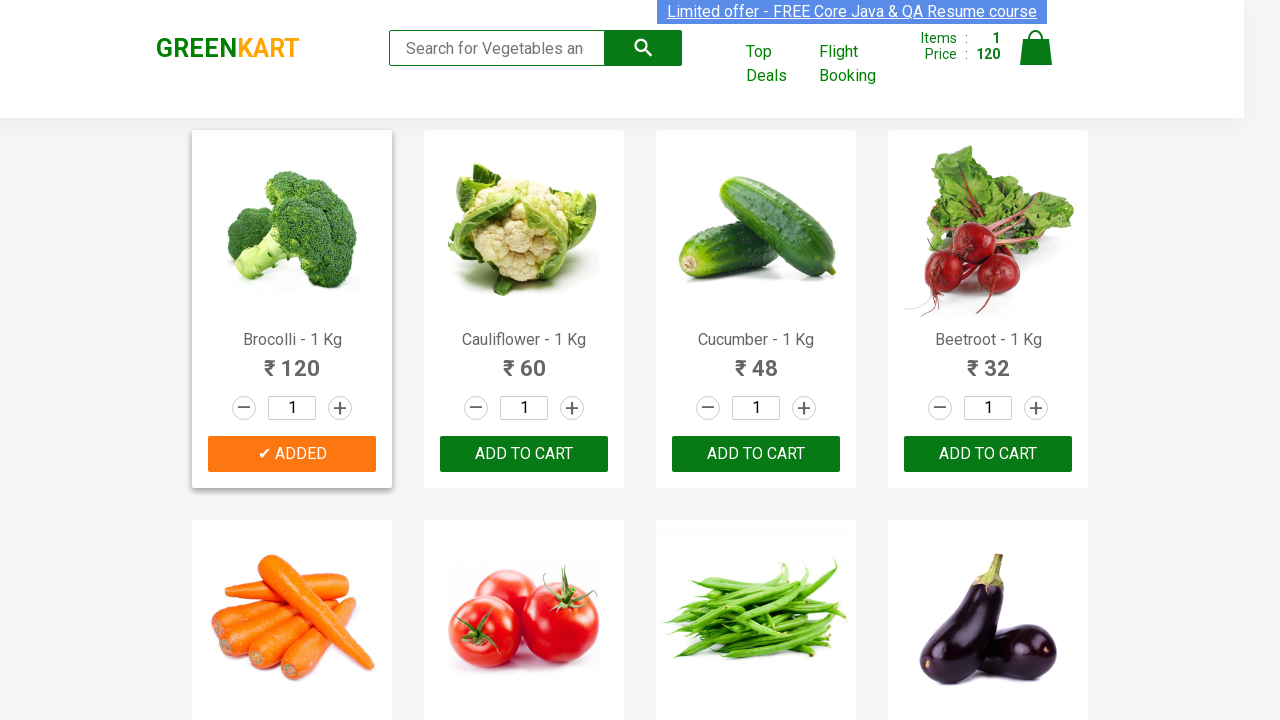

Retrieved product text at index 2
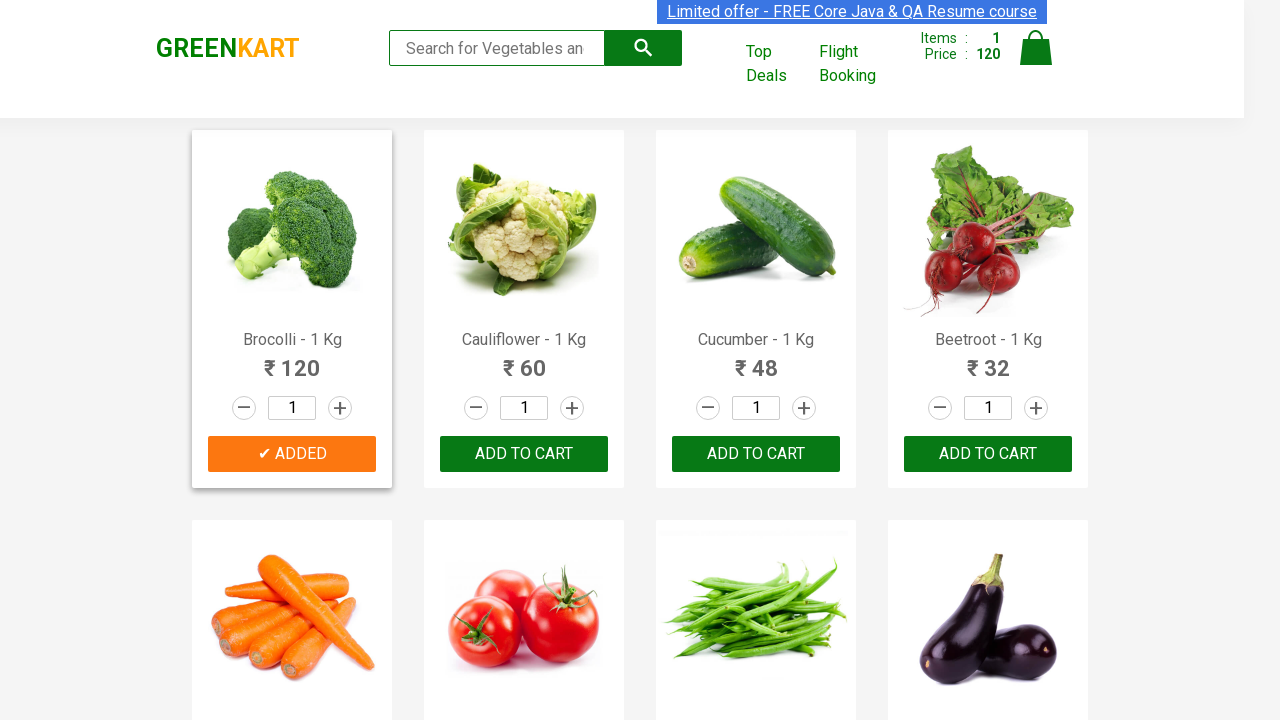

Added Cucumber to cart at (756, 454) on xpath=//div[@class='product-action']/button >> nth=2
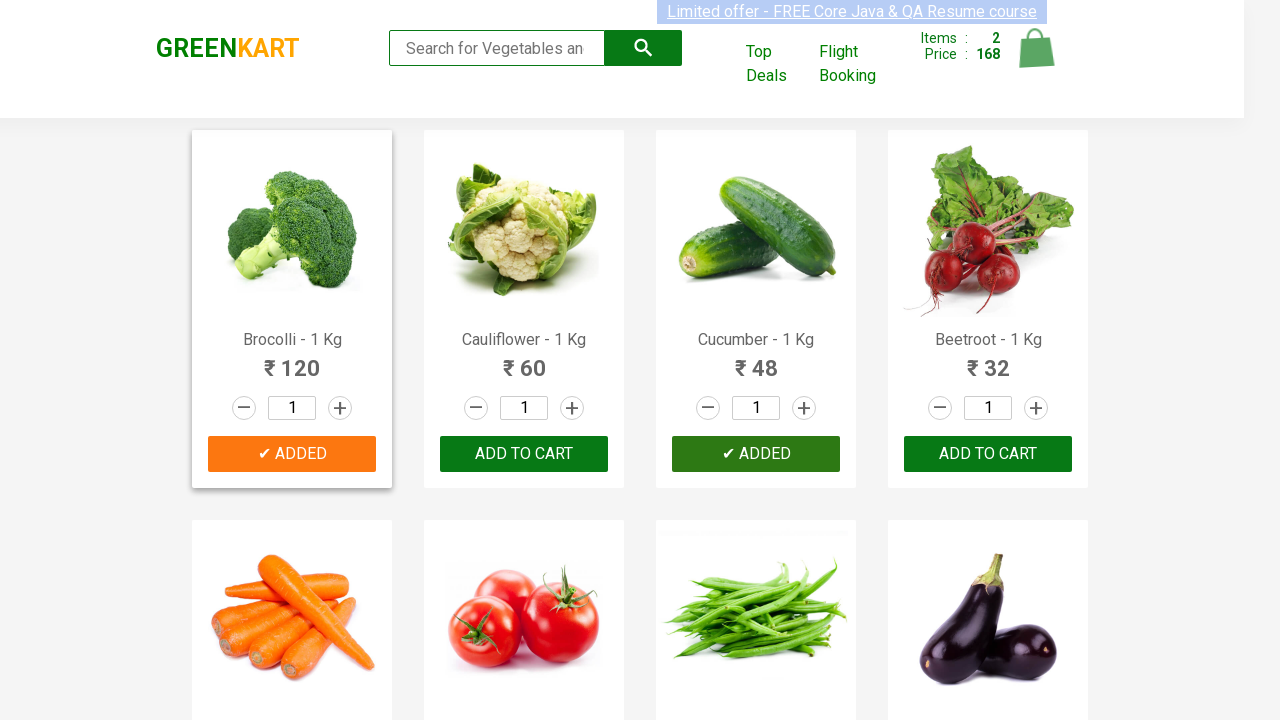

Retrieved product text at index 3
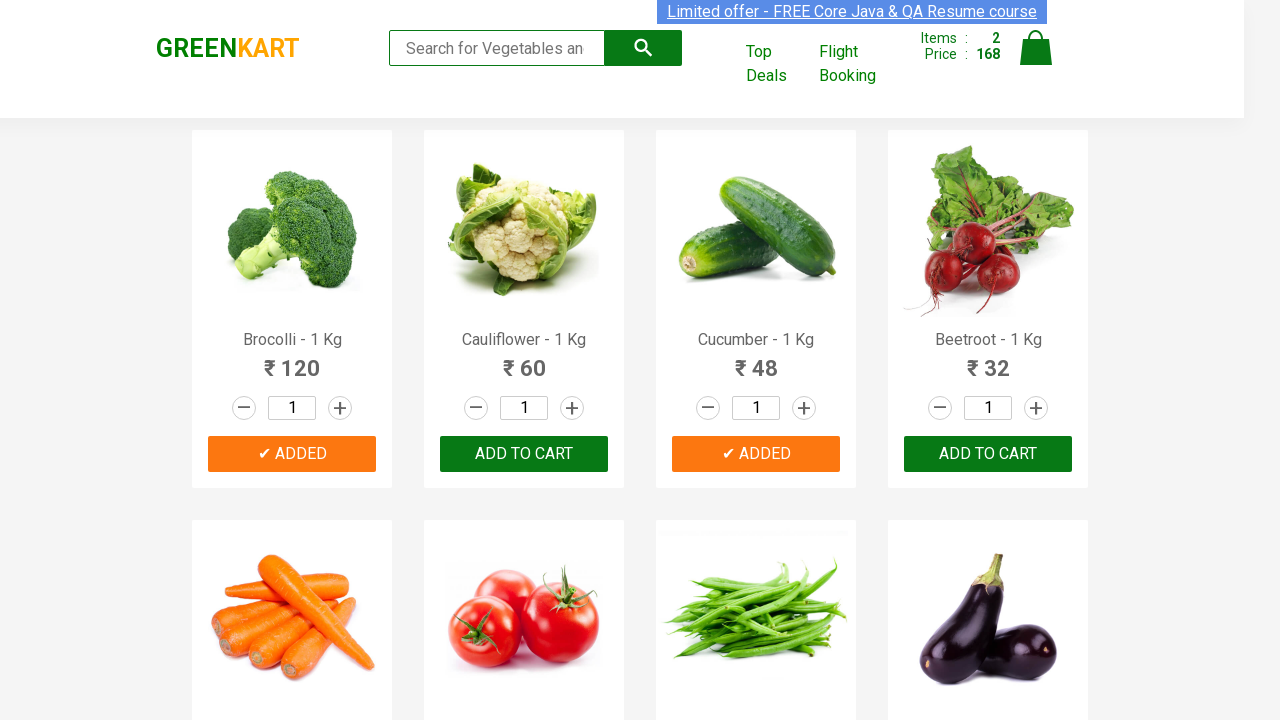

Retrieved product text at index 4
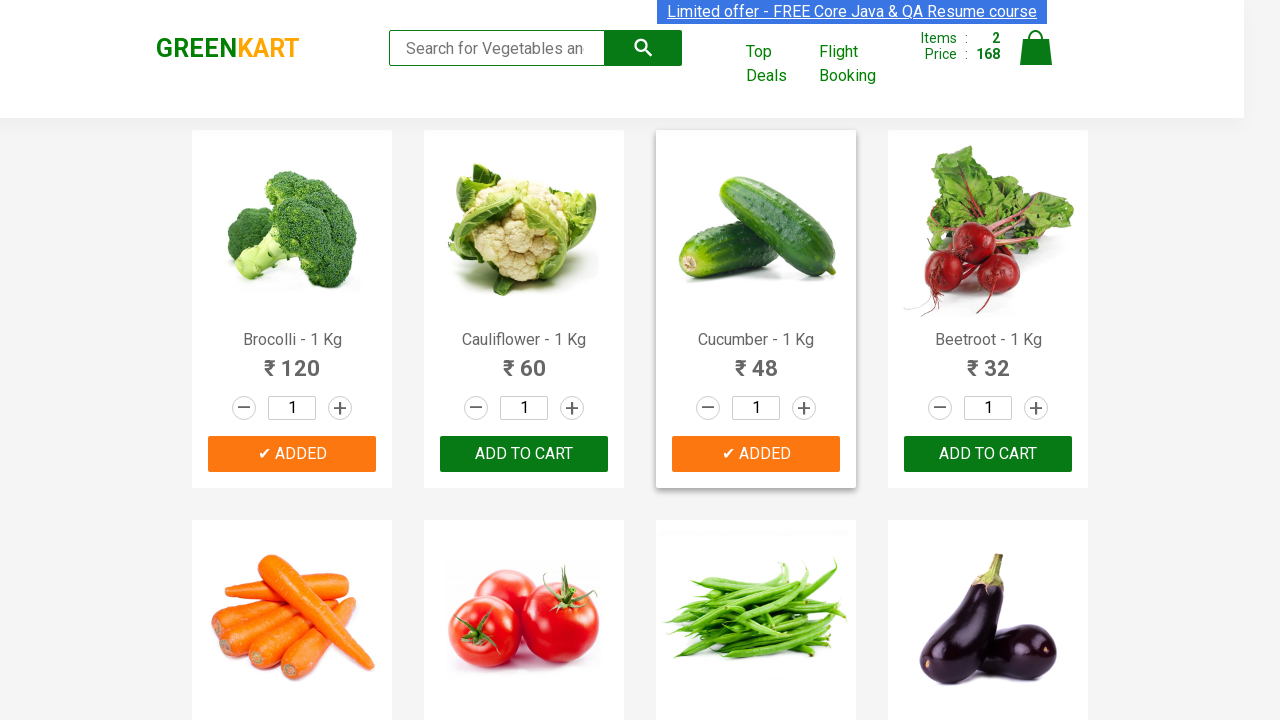

Retrieved product text at index 5
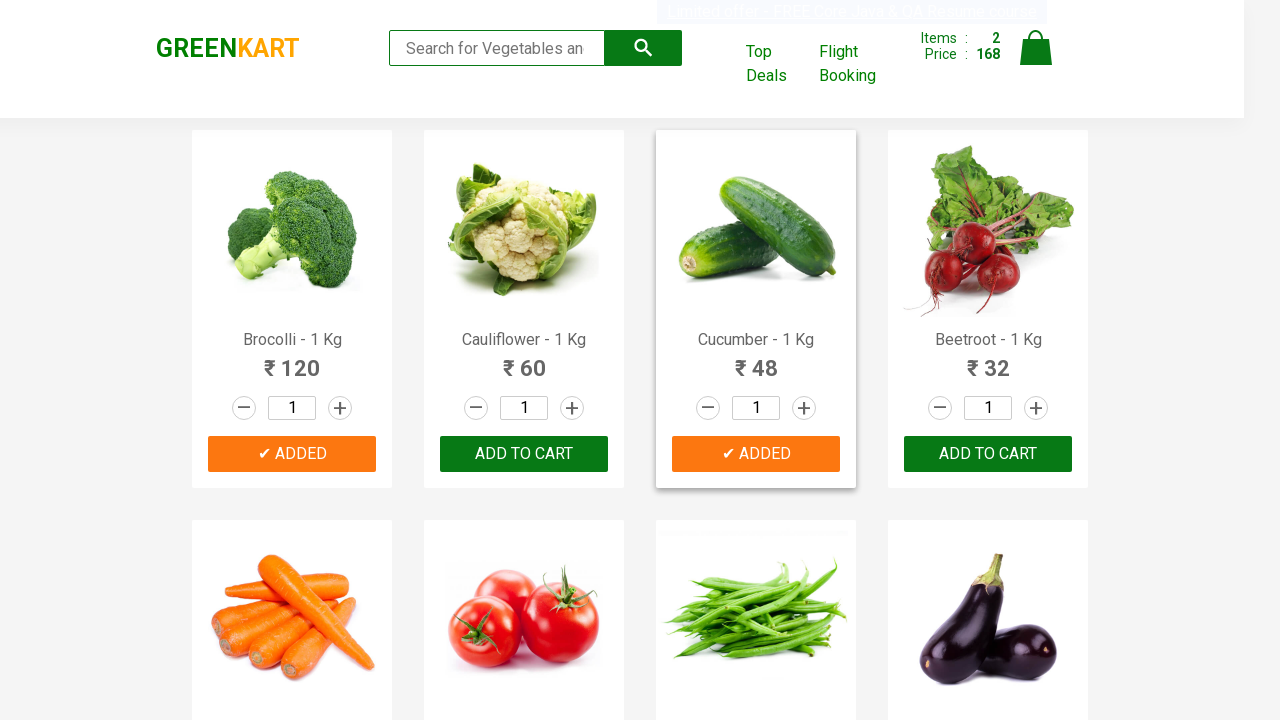

Retrieved product text at index 6
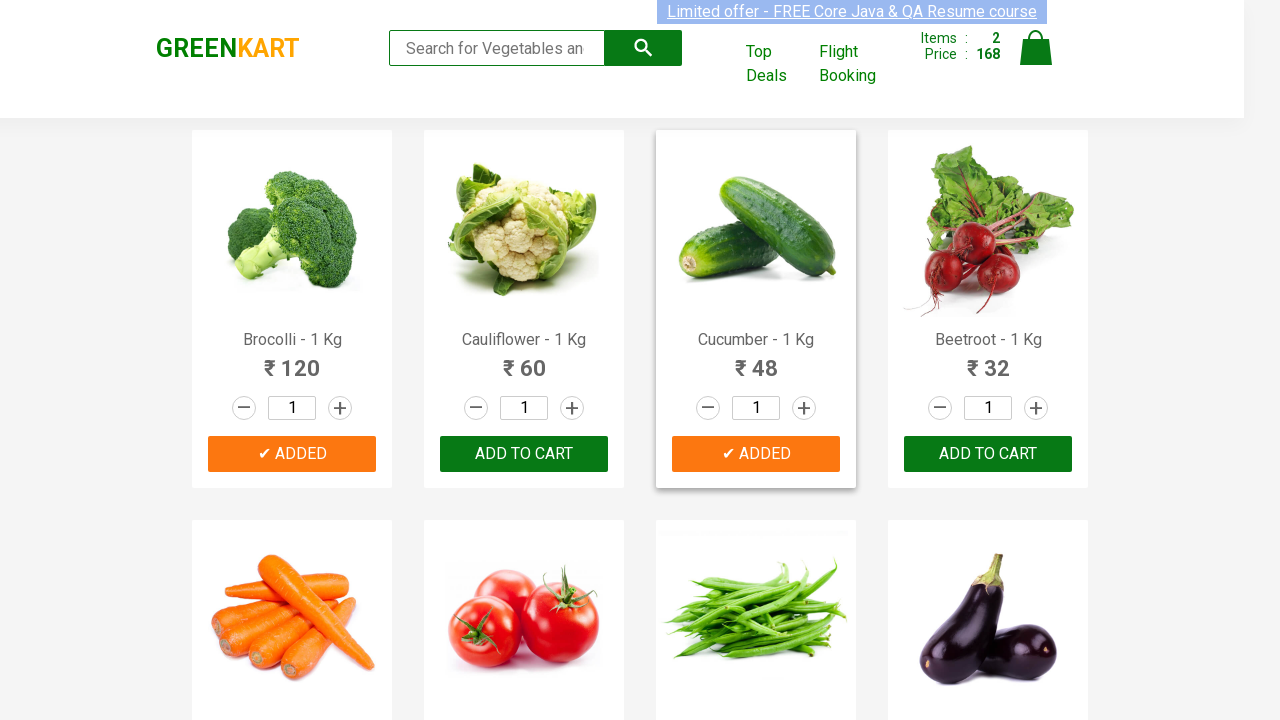

Retrieved product text at index 7
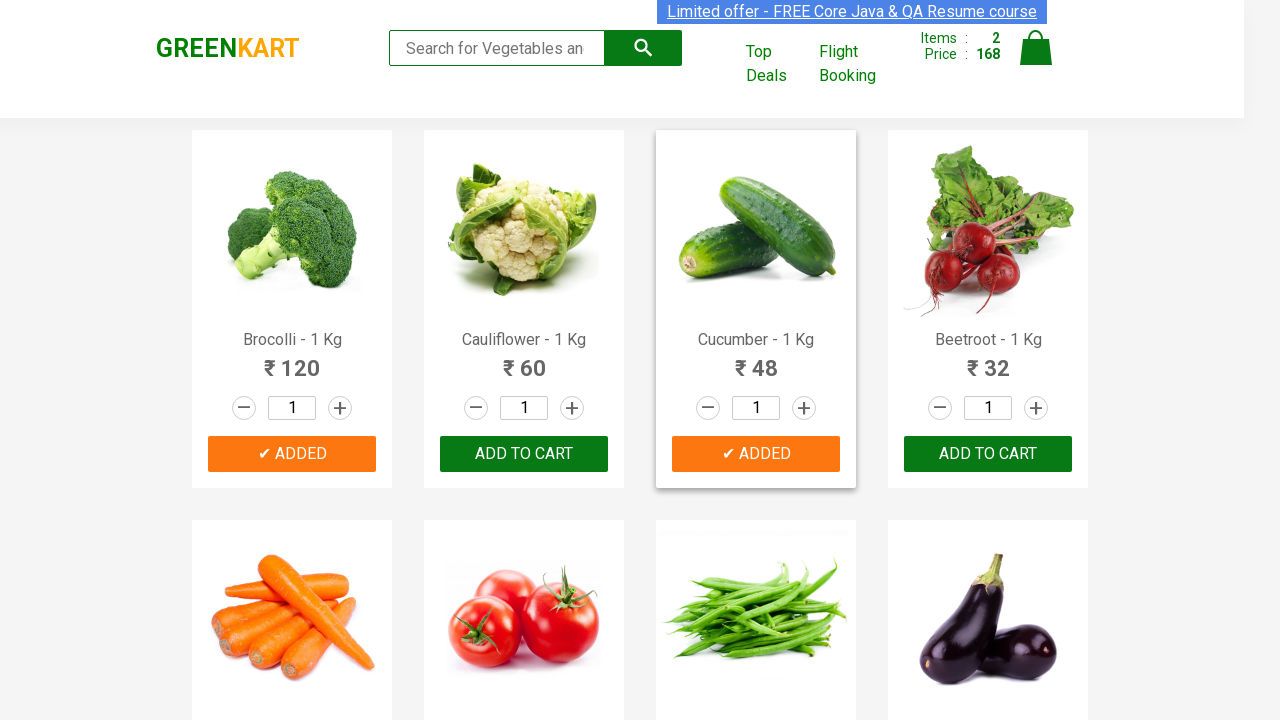

Added Brinjal to cart at (988, 360) on xpath=//div[@class='product-action']/button >> nth=7
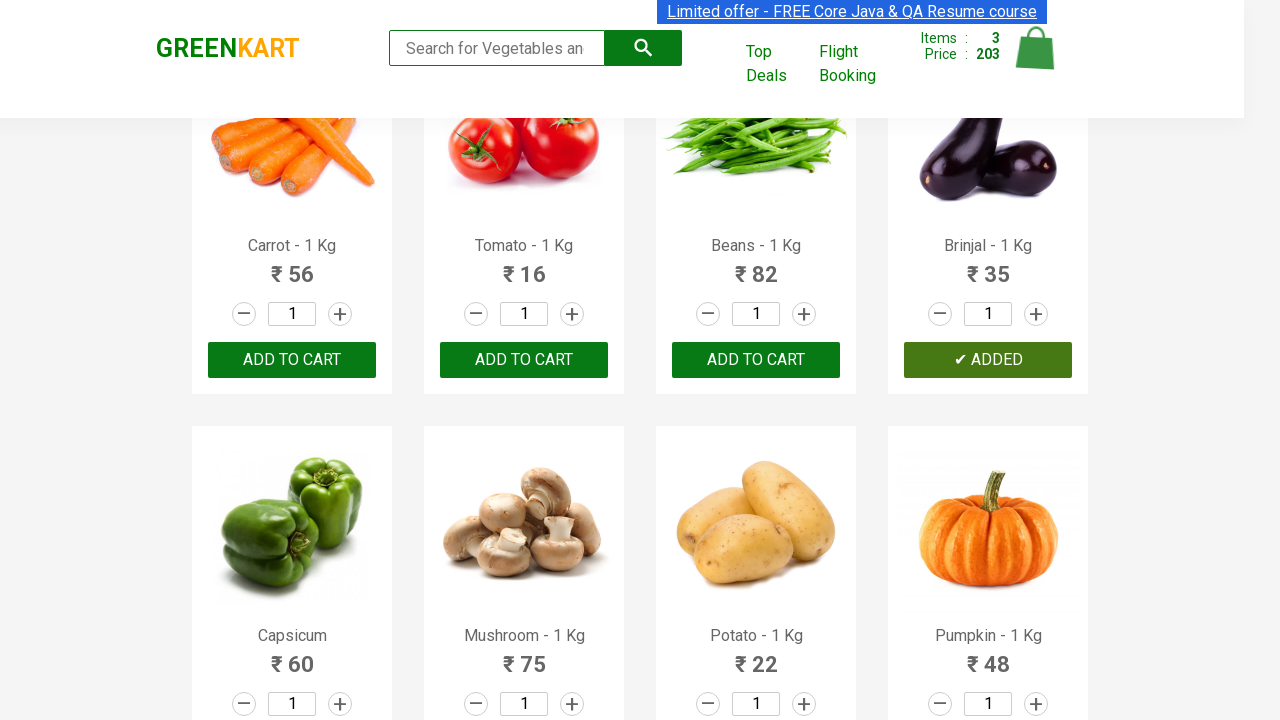

Clicked cart icon to view cart at (1036, 48) on img[alt='Cart']
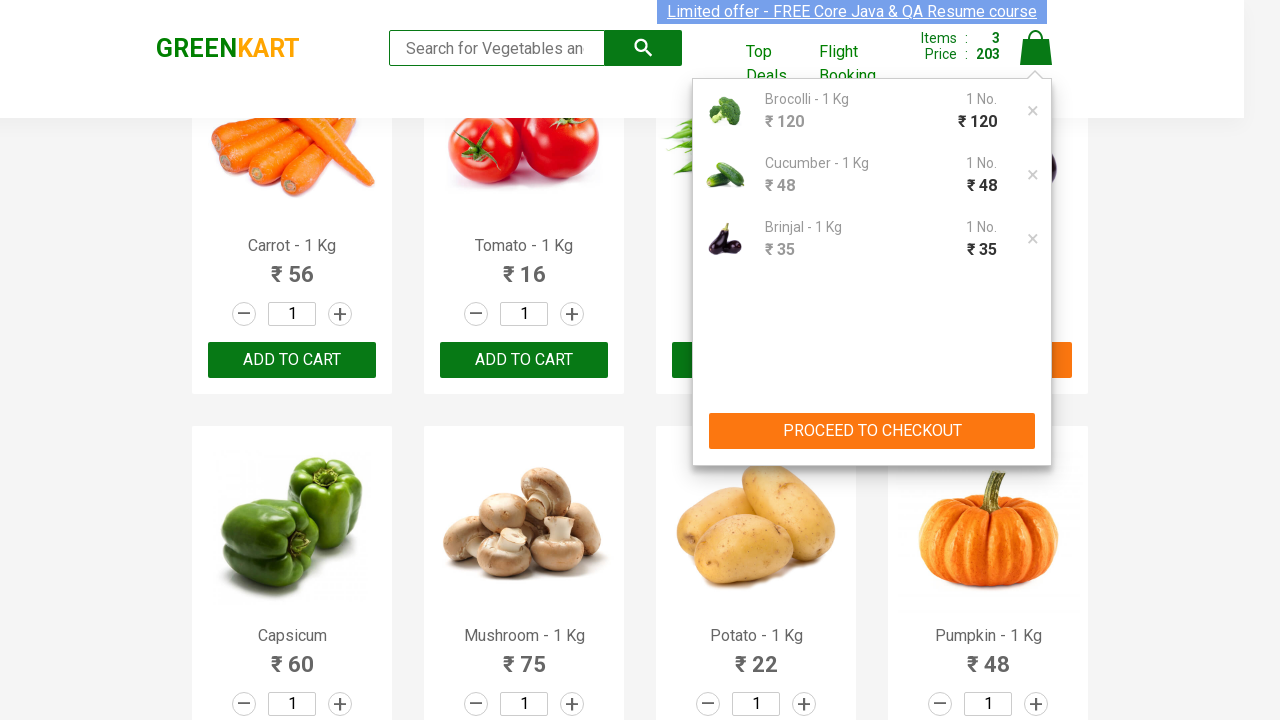

Clicked PROCEED TO CHECKOUT button at (872, 431) on xpath=//button[contains(text(),'PROCEED TO CHECKOUT')]
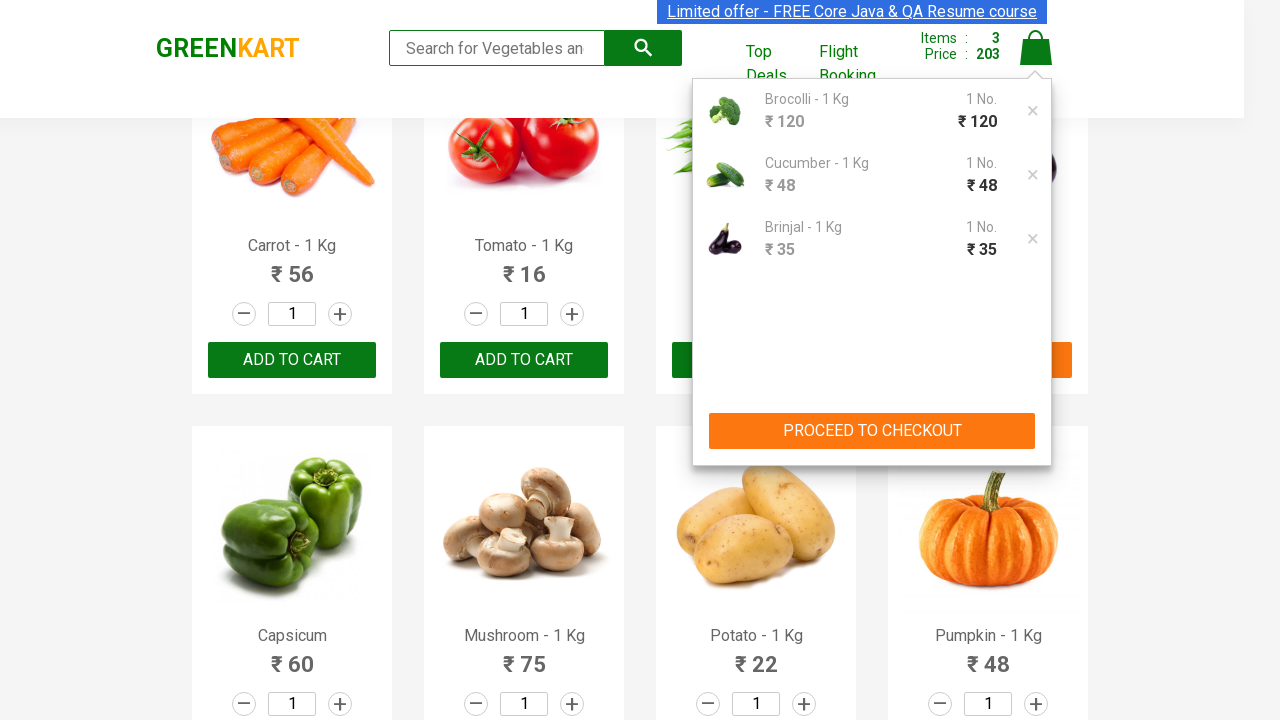

Promo code input field became visible
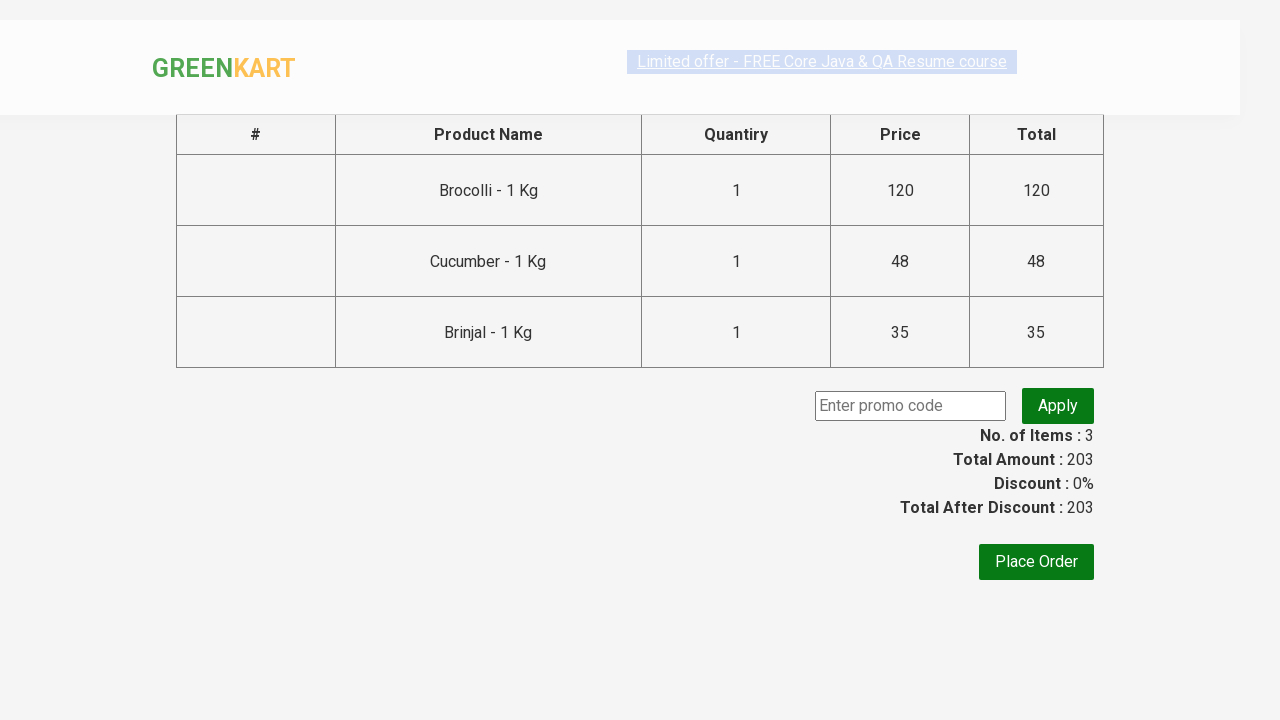

Entered promo code 'rahulshettyacademy' on input.promoCode
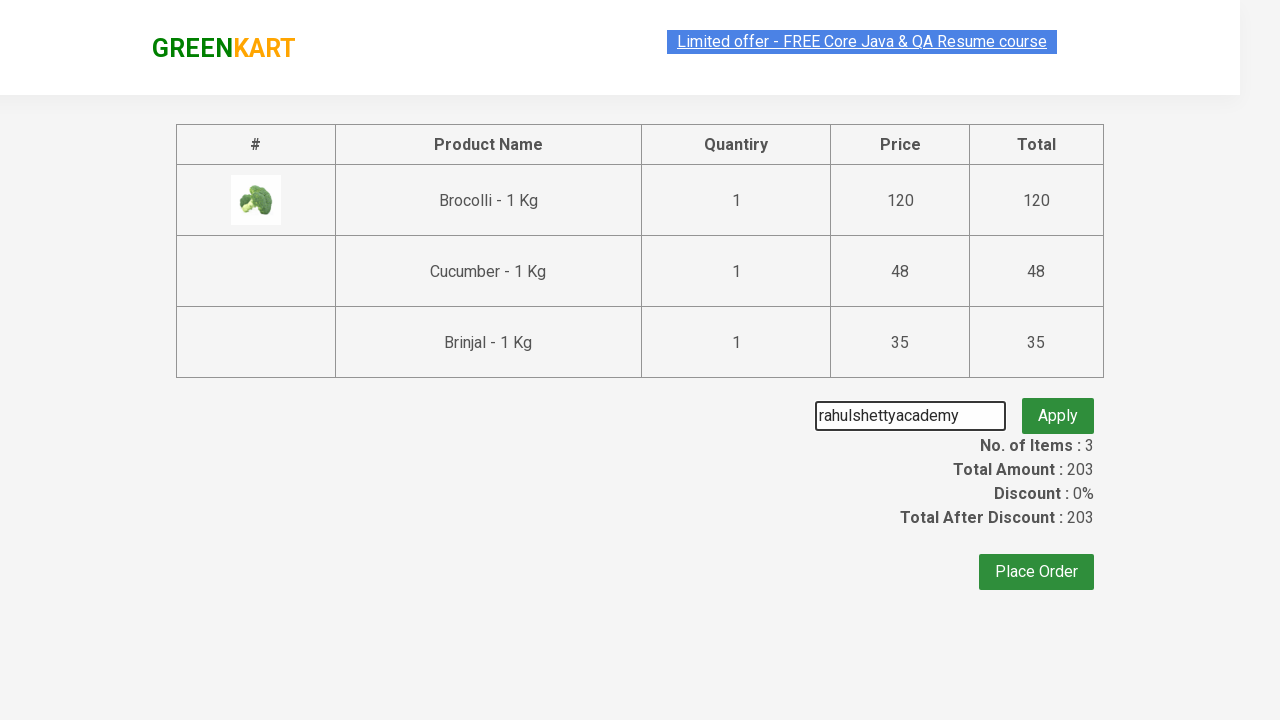

Clicked apply promo code button at (1058, 406) on button.promoBtn
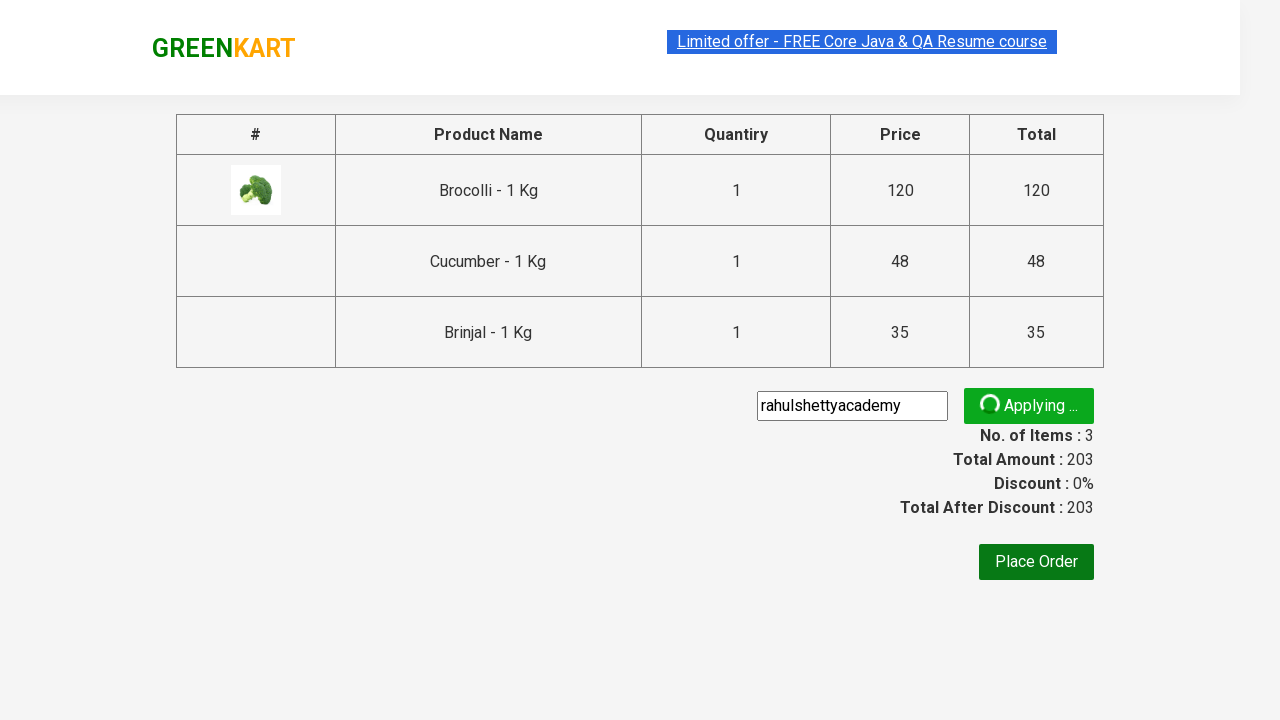

Promo code was applied successfully
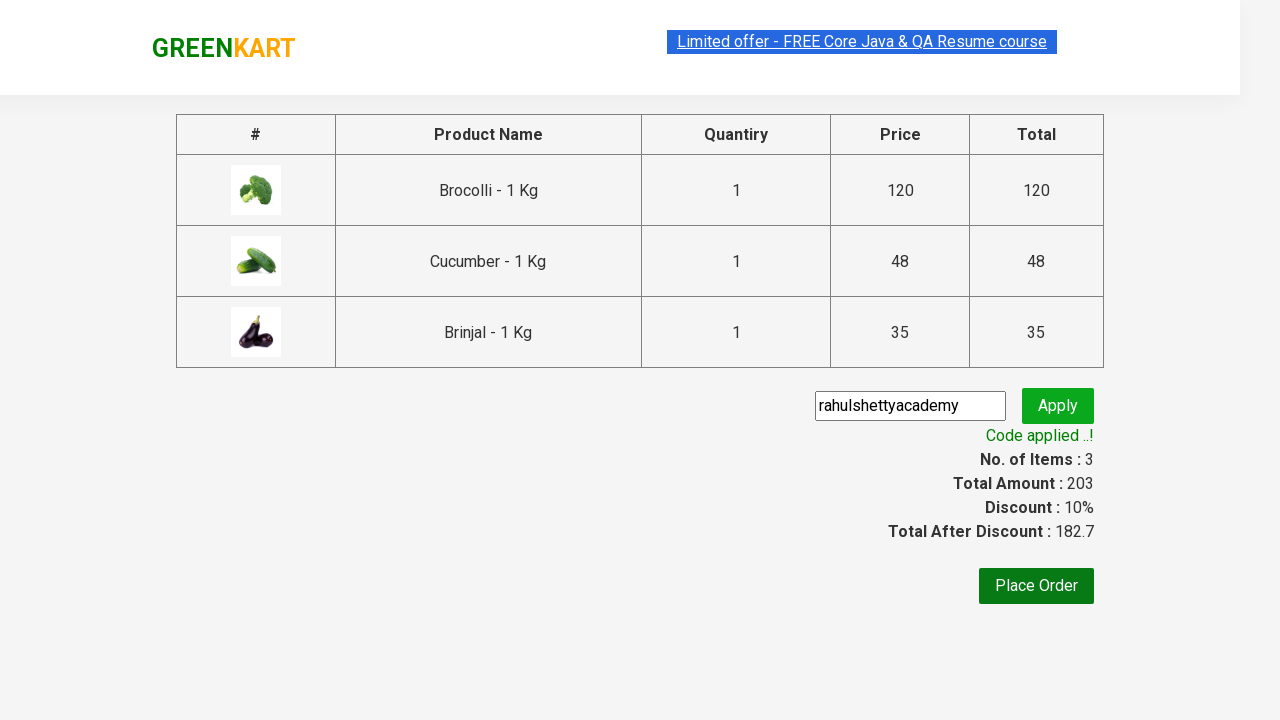

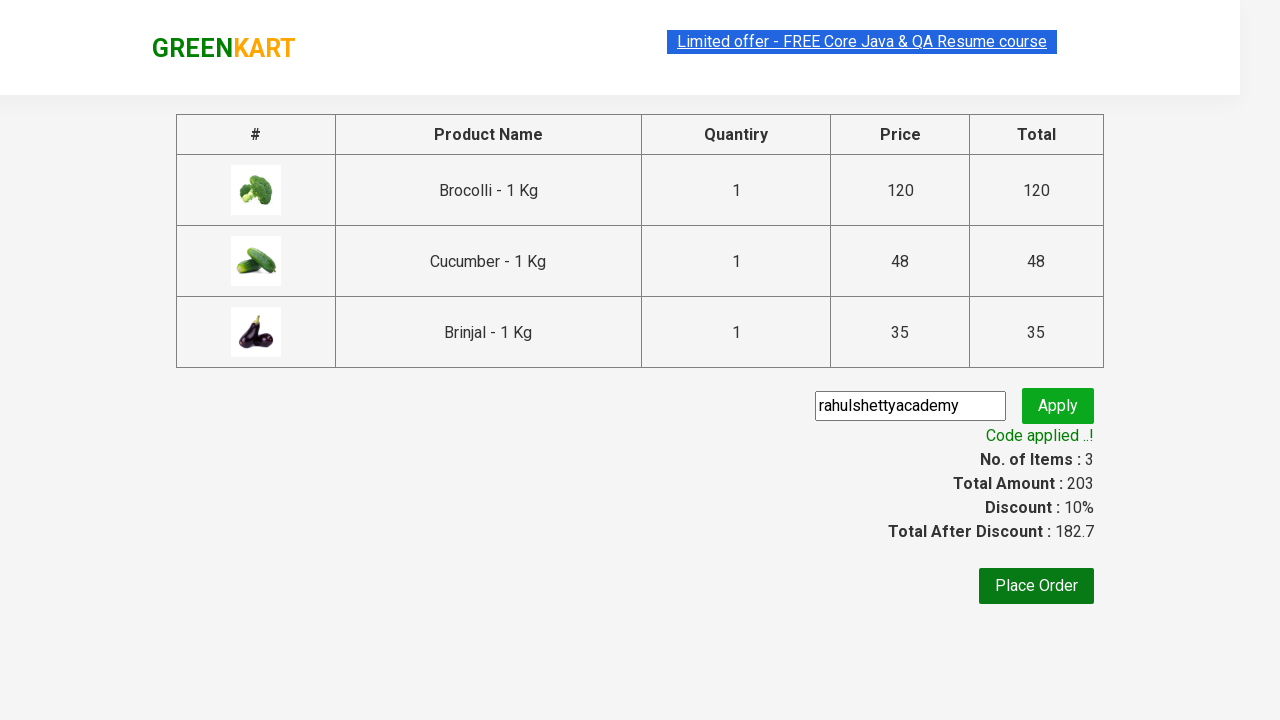